Tests element selection state by clicking checkboxes and radio buttons, then verifying their selected status

Starting URL: https://automationfc.github.io/basic-form/index.html

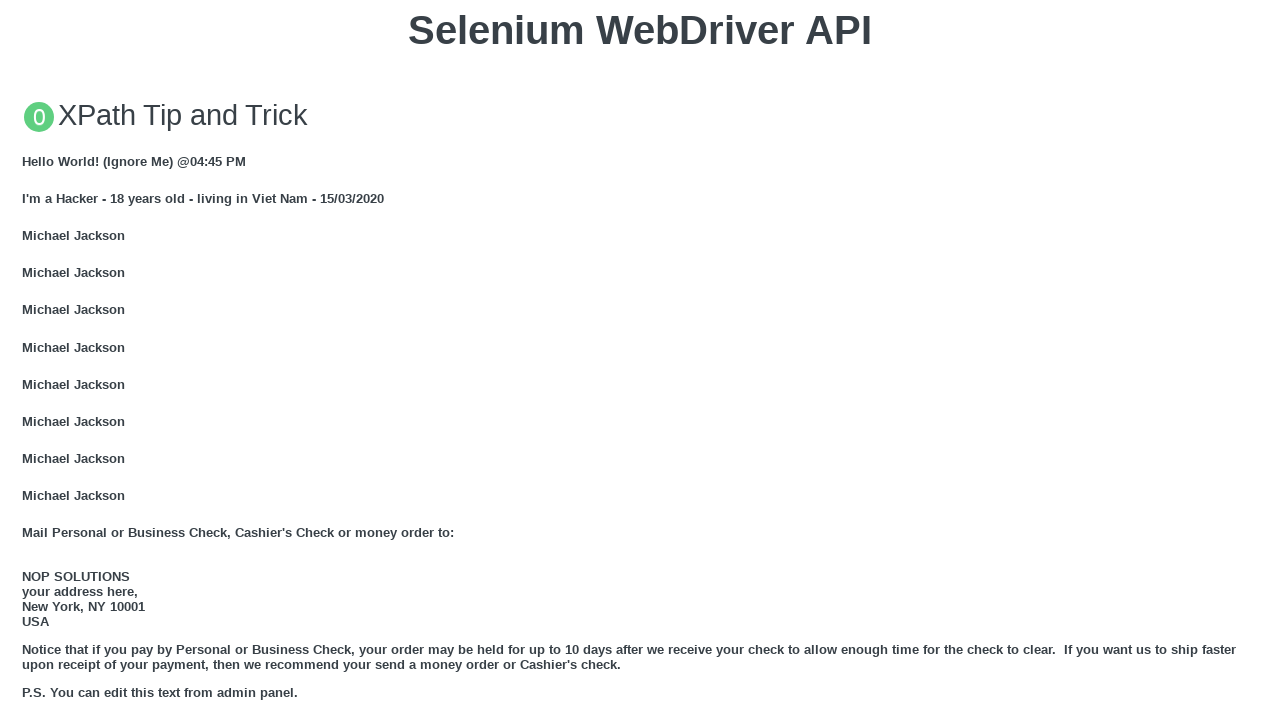

Clicked 'under 18' radio button at (28, 360) on xpath=//input[@id='under_18']
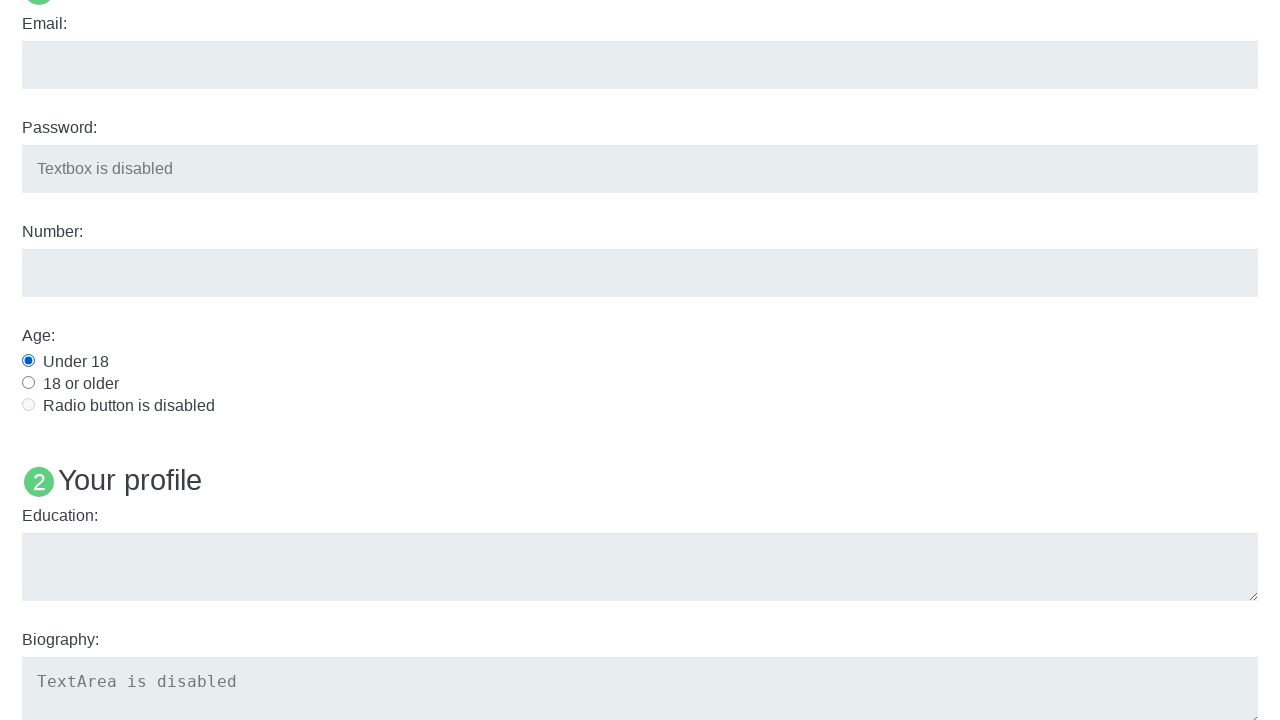

Clicked 'development' interest checkbox at (28, 361) on xpath=//input[@id='development']
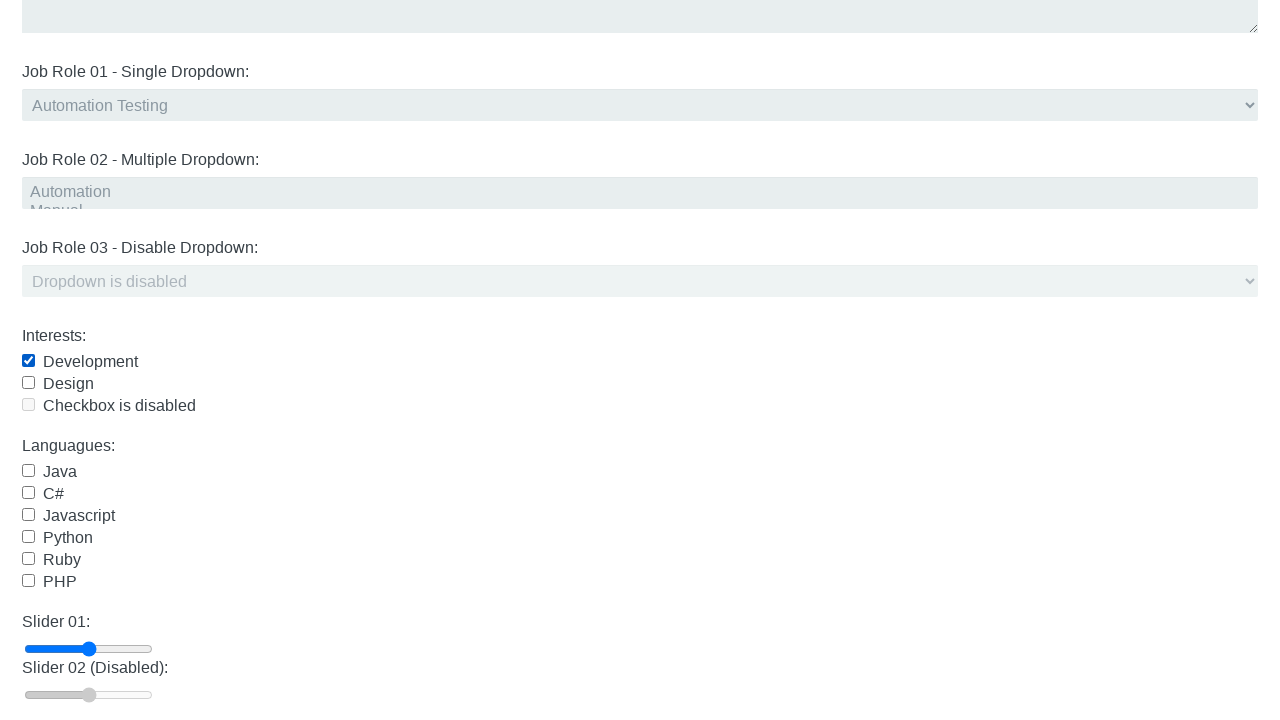

Verified 'under 18' radio button is selected
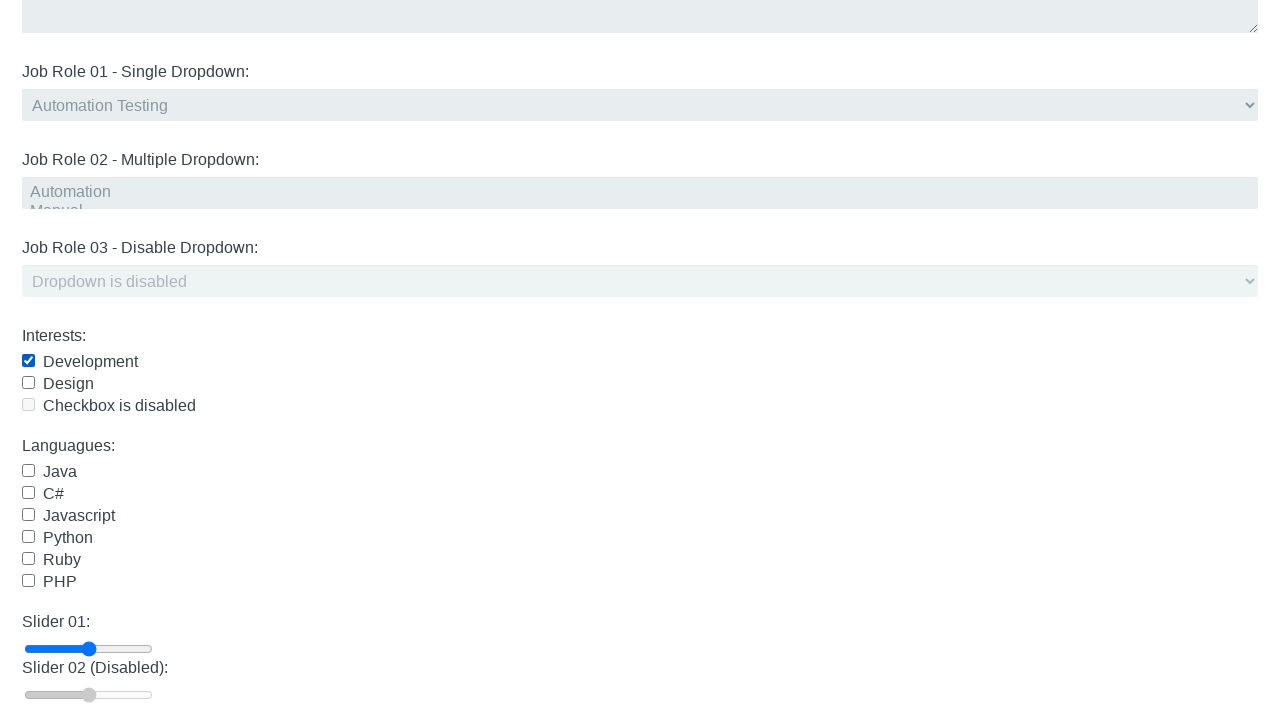

Verified 'development' checkbox is selected
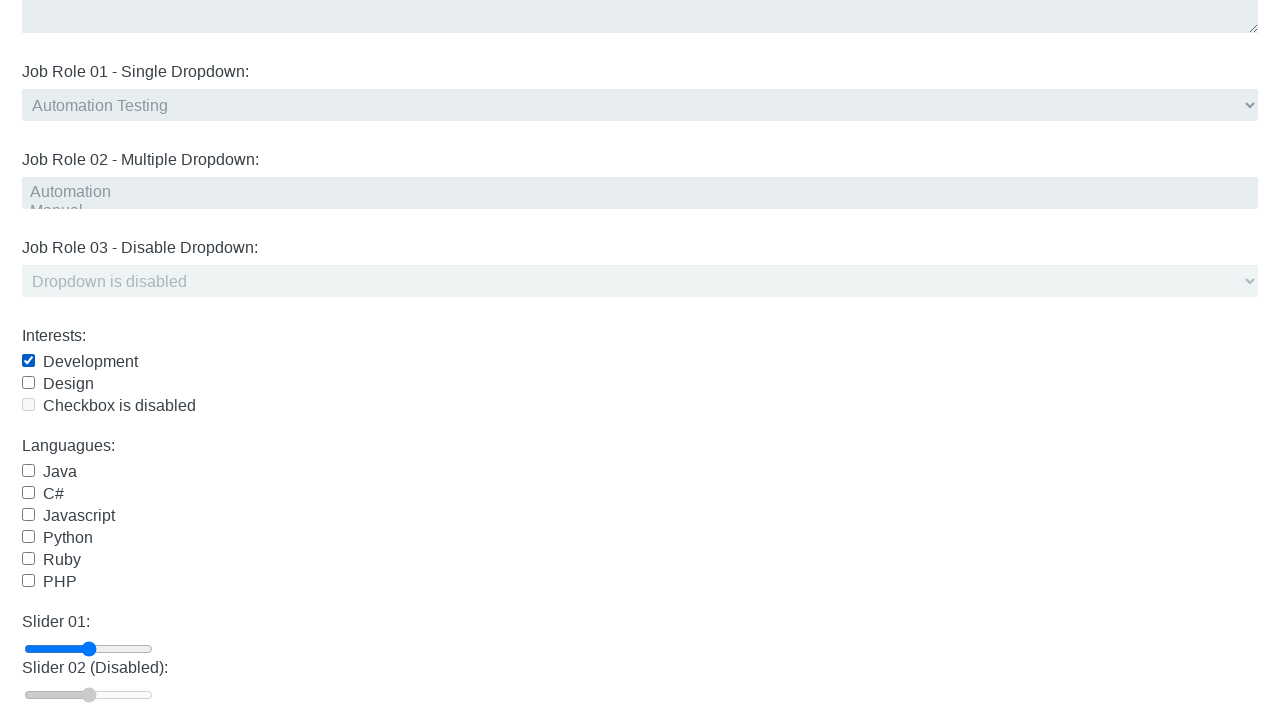

Clicked 'development' checkbox again to unselect it at (28, 361) on xpath=//input[@id='development']
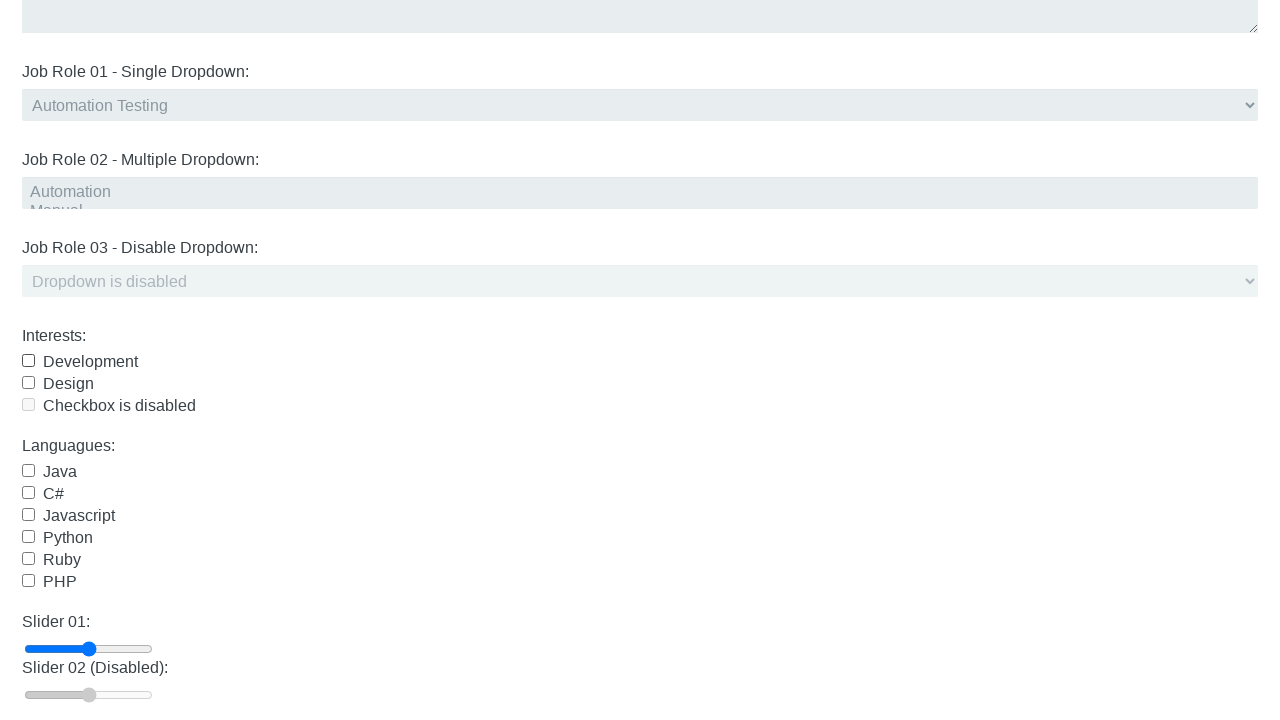

Verified 'under 18' radio button is still selected
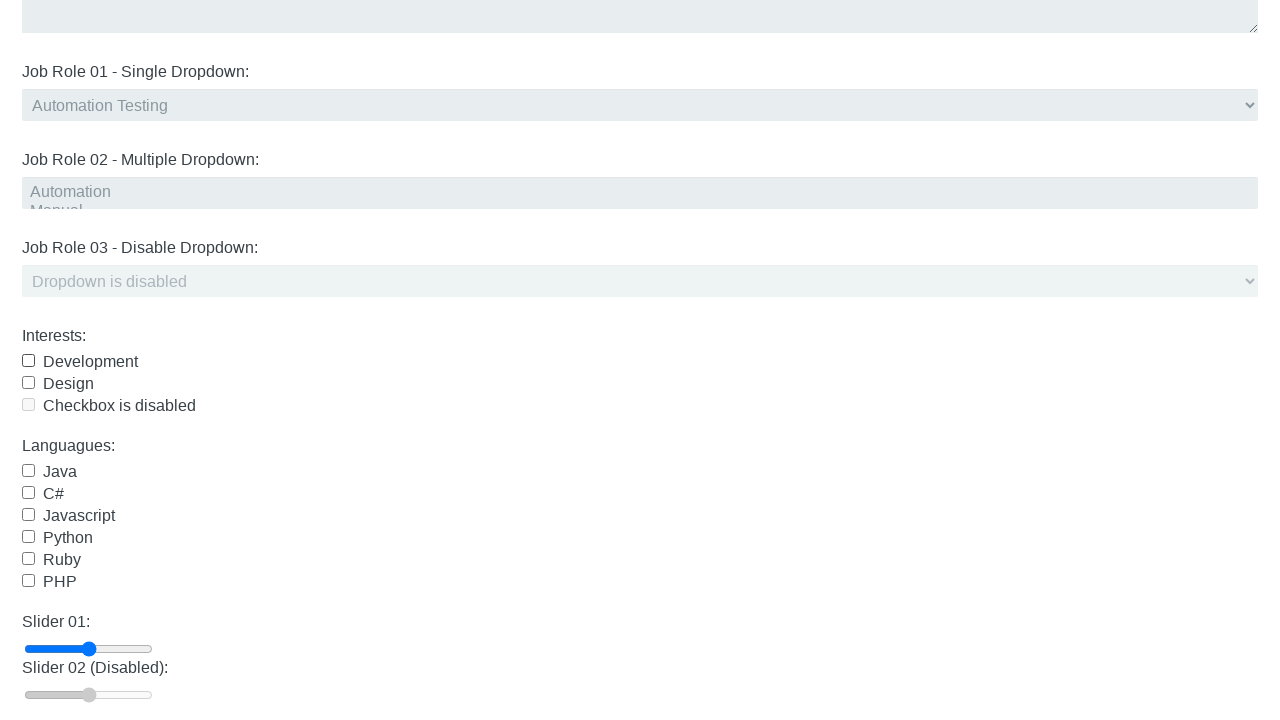

Verified 'development' checkbox is now unselected
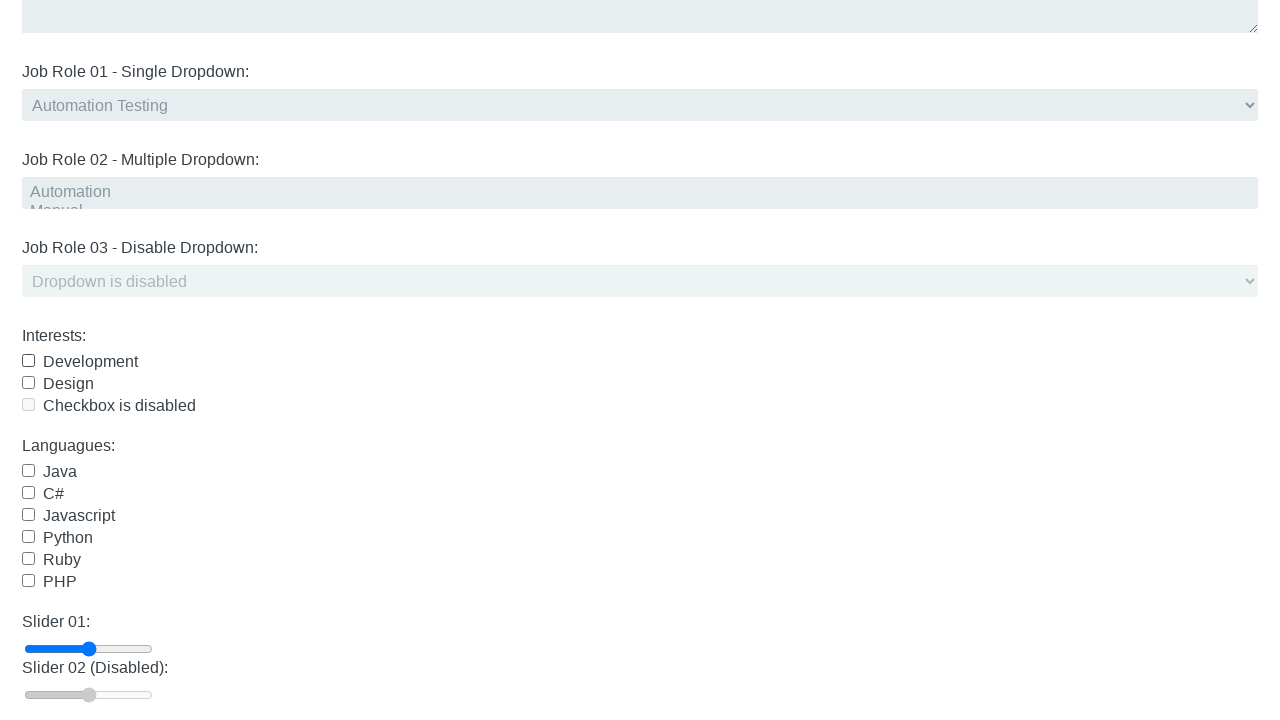

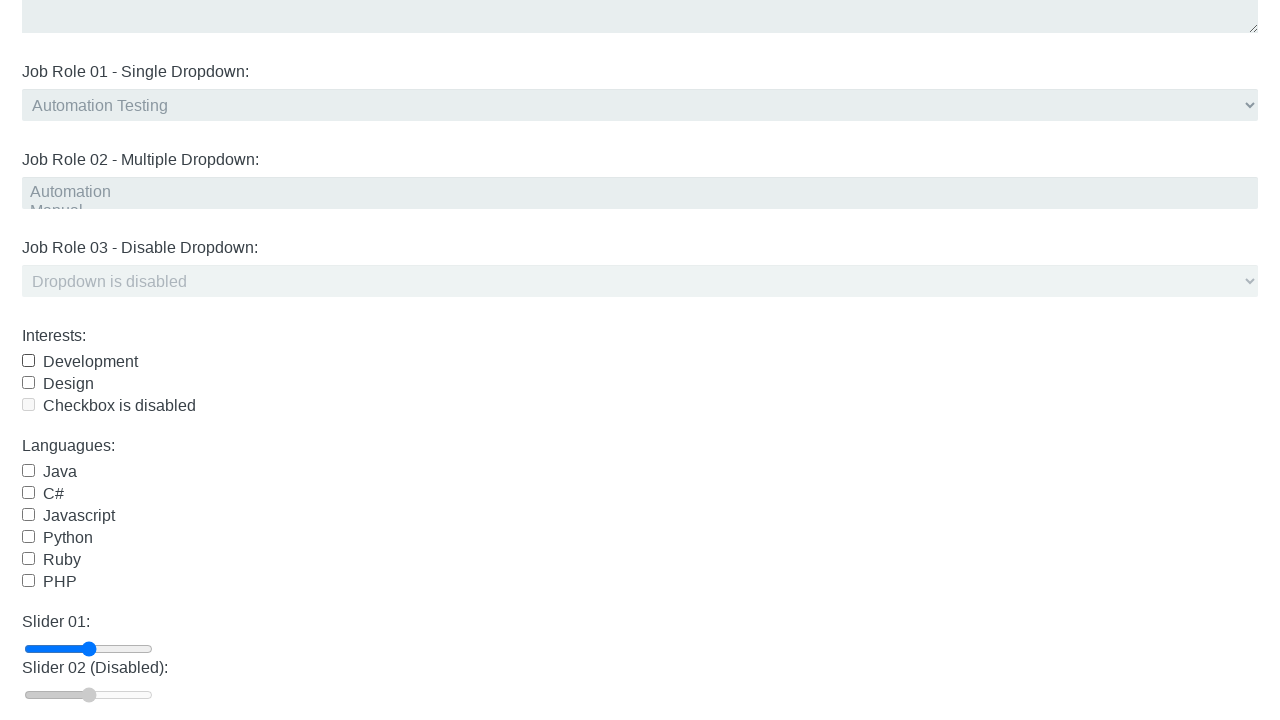